Tests jQuery UI date picker functionality by opening the date picker, navigating to the next month, and selecting the 22nd date.

Starting URL: https://jqueryui.com/datepicker/

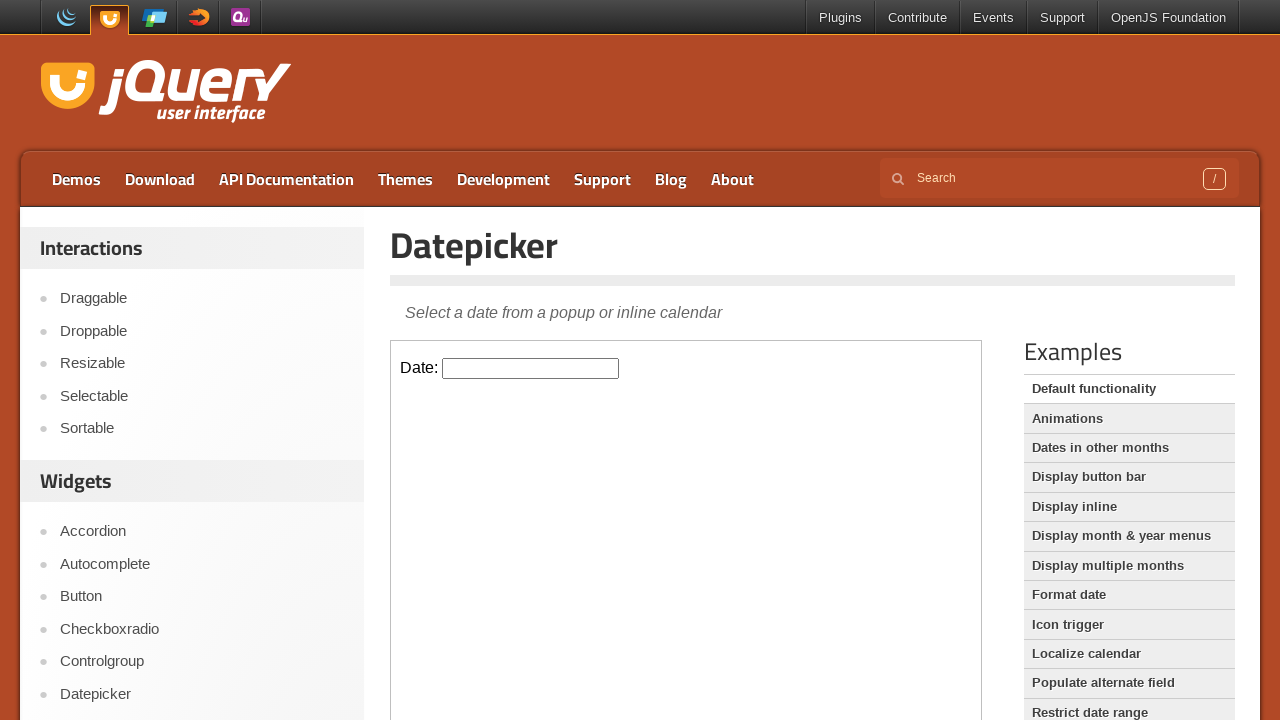

Located the demo iframe
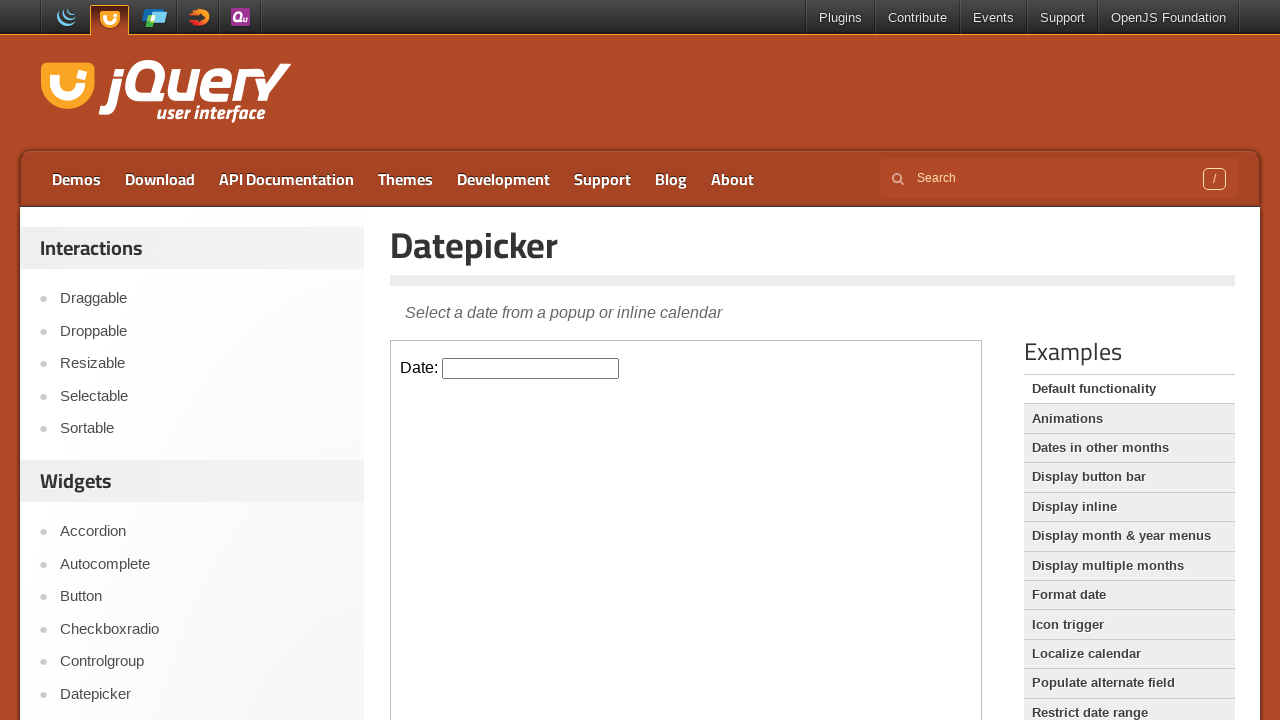

Clicked the date input field to open the date picker at (531, 368) on .demo-frame >> internal:control=enter-frame >> #datepicker
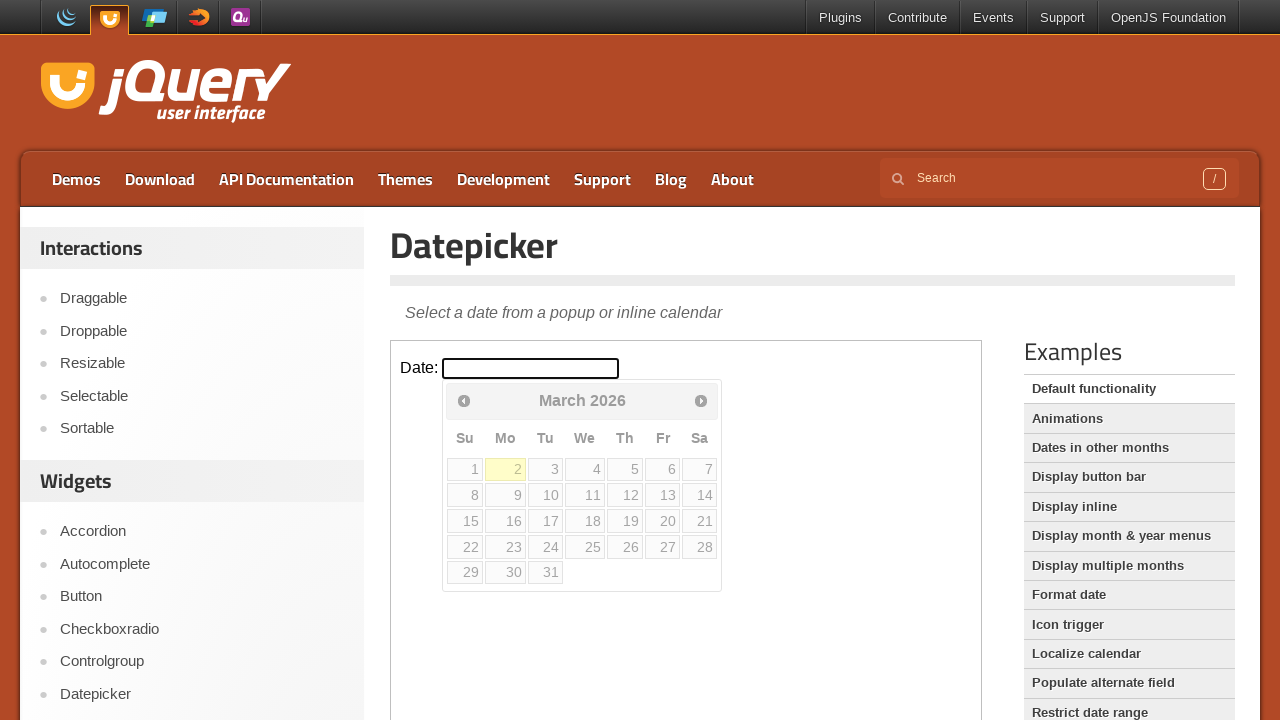

Clicked the Next button to navigate to the next month at (701, 400) on .demo-frame >> internal:control=enter-frame >> a[title='Next']
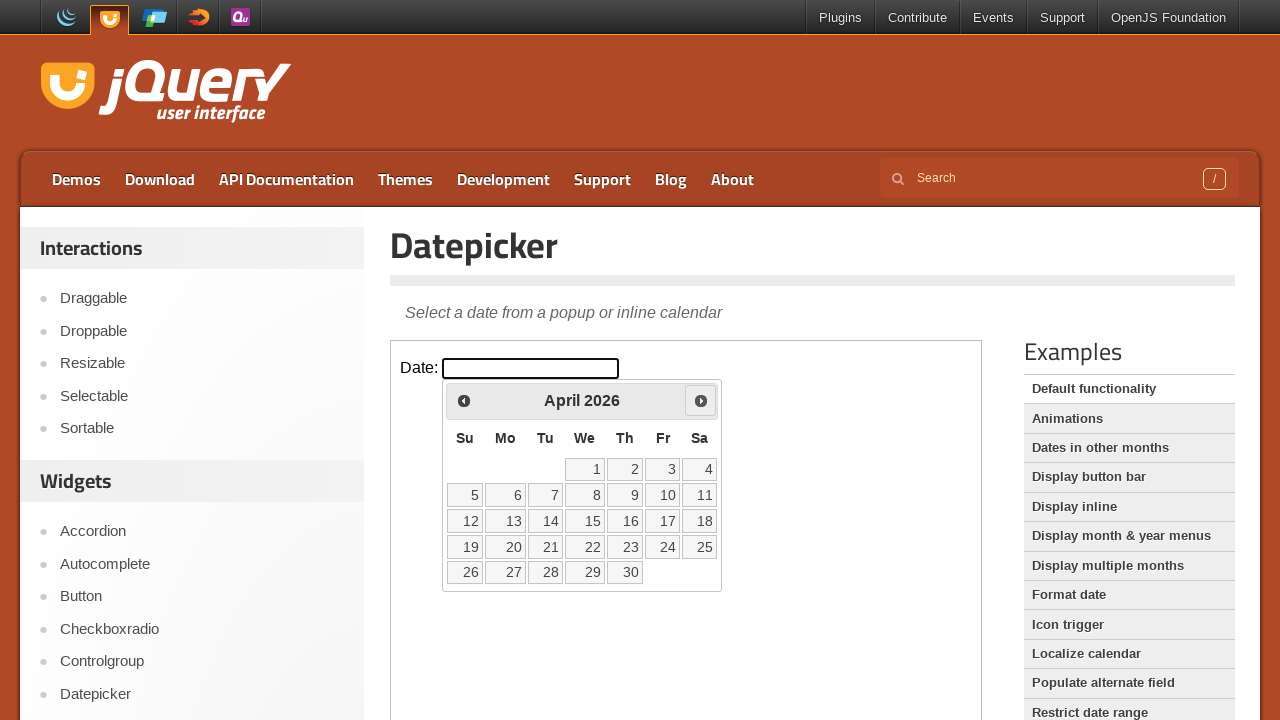

Selected the 22nd date from the date picker at (585, 547) on .demo-frame >> internal:control=enter-frame >> a[data-date='22']
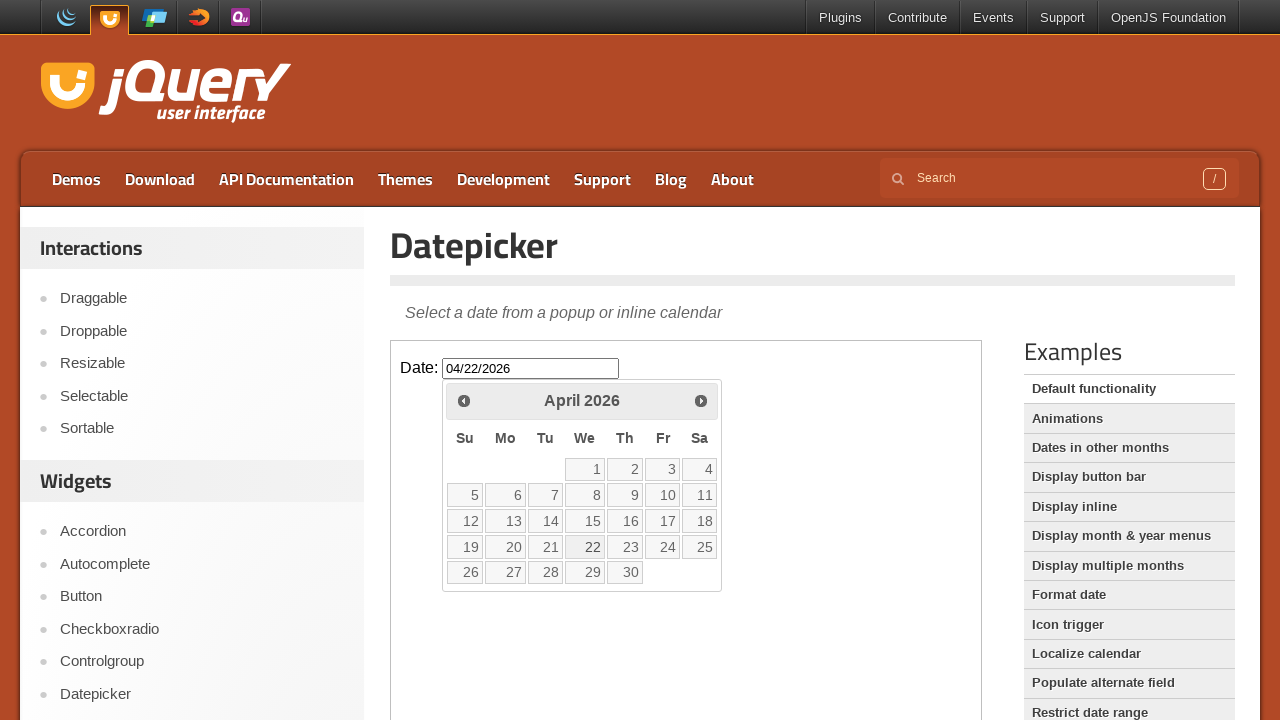

Verified the date input field is visible after selection
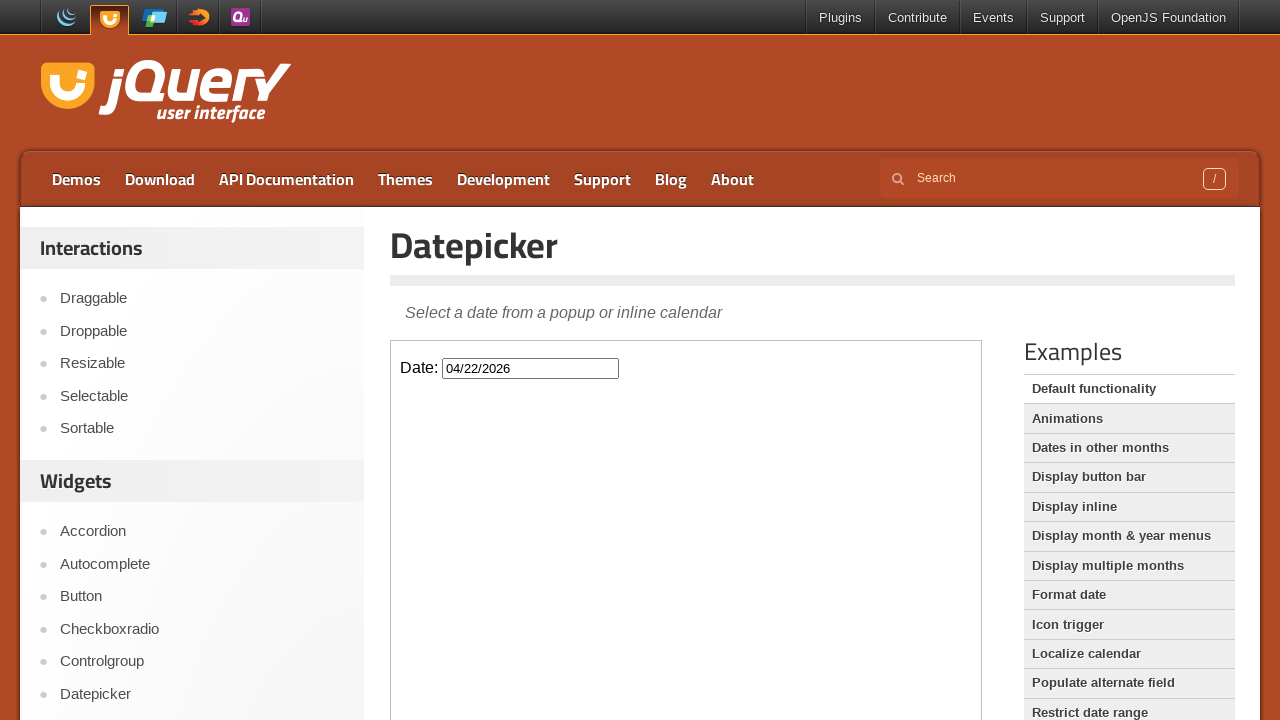

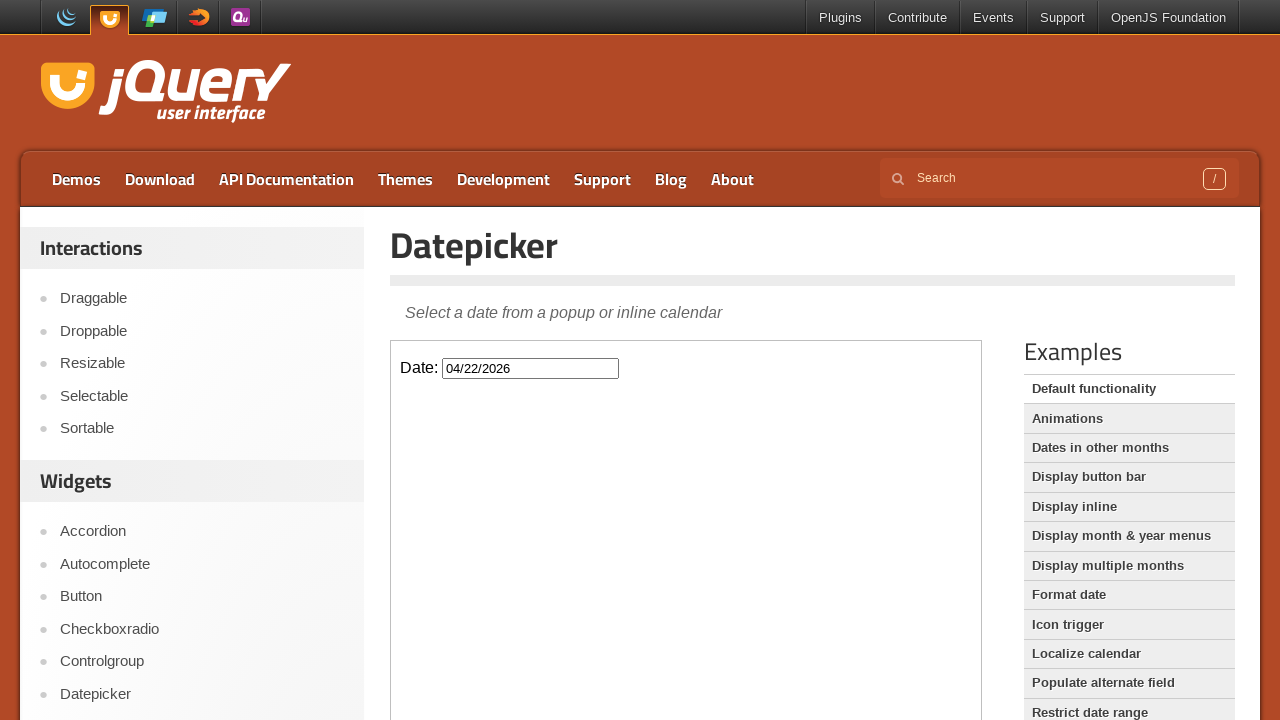